Tests completing all tasks at the All filter view

Starting URL: https://todomvc4tasj.herokuapp.com/

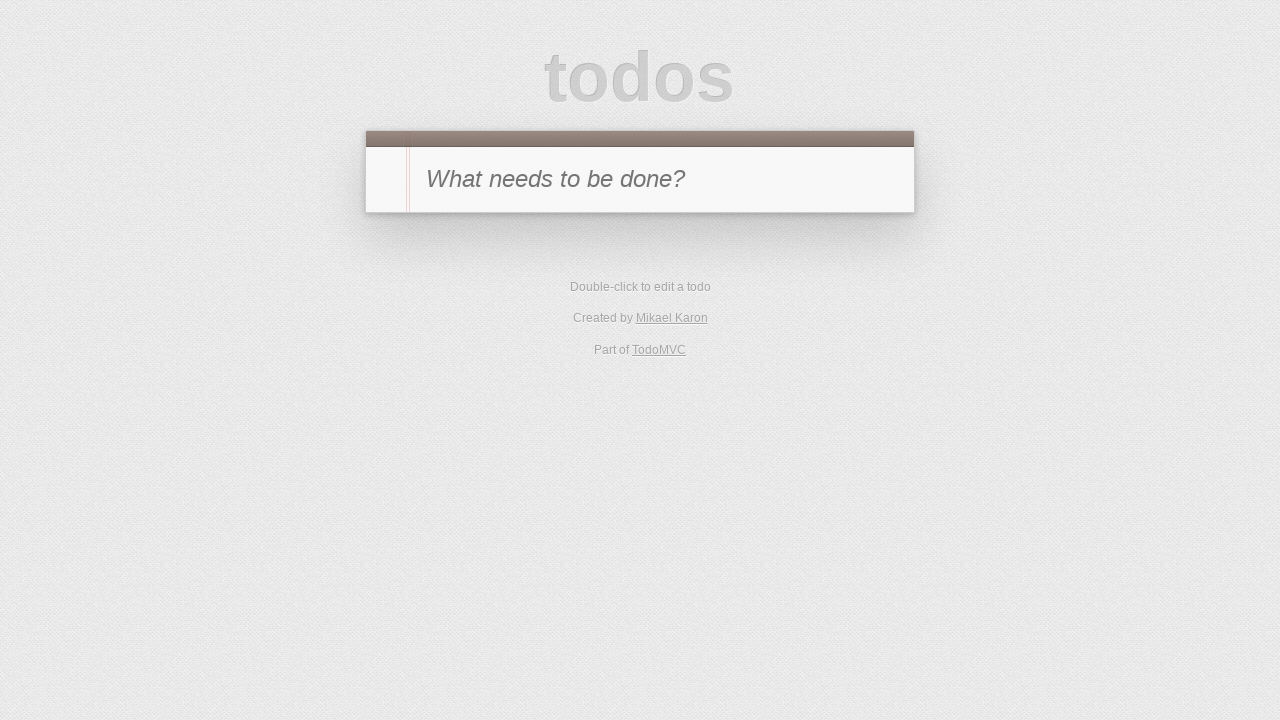

Set up two active tasks via localStorage
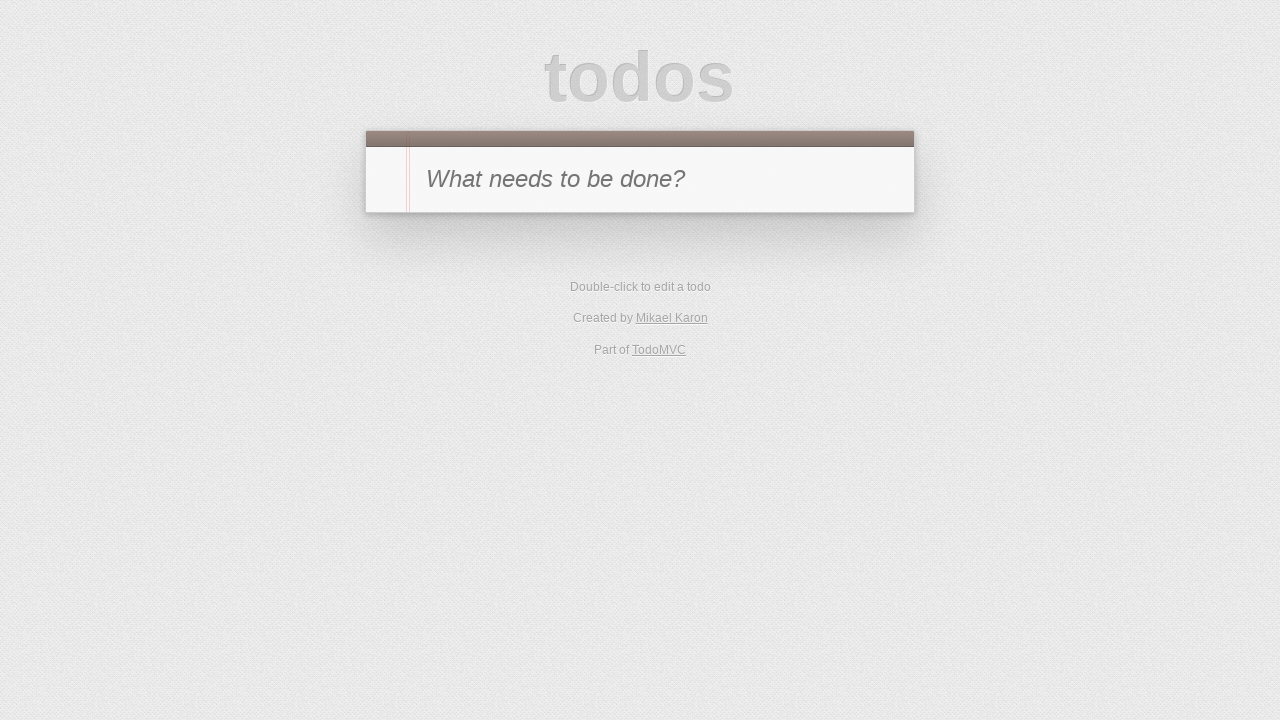

Reloaded page to display tasks
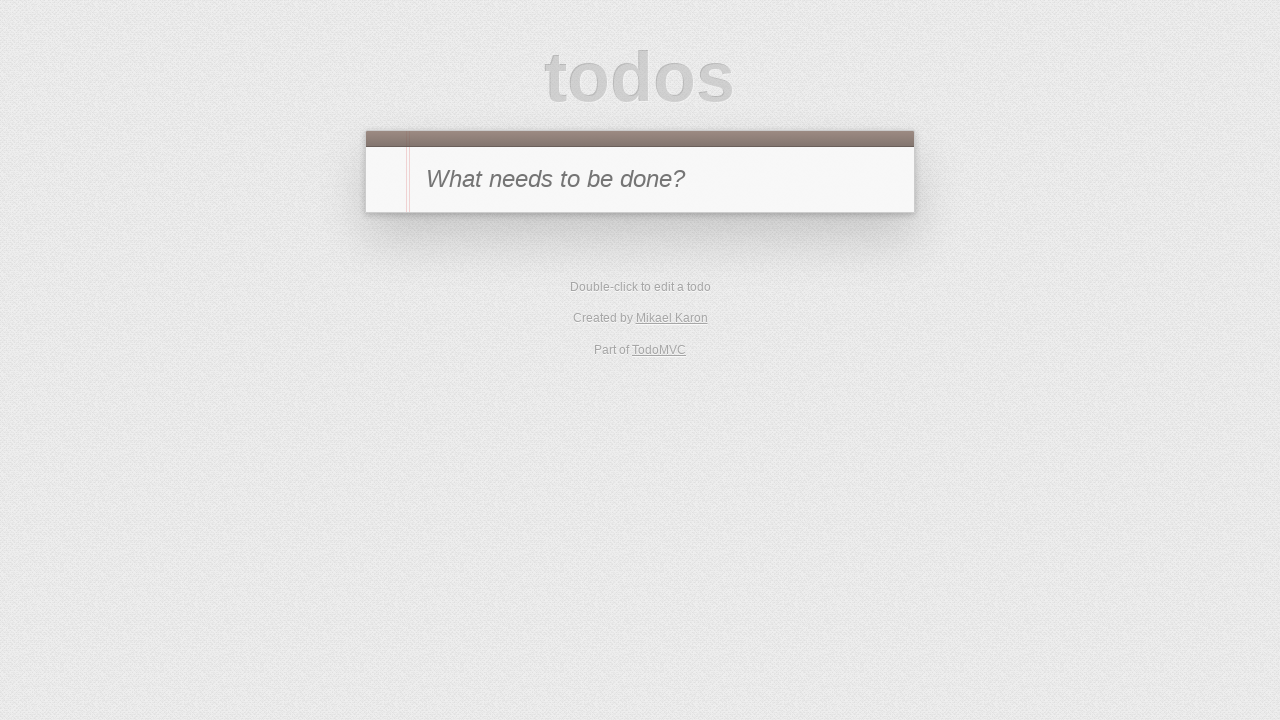

Clicked toggle-all button to complete all tasks at (388, 180) on #toggle-all
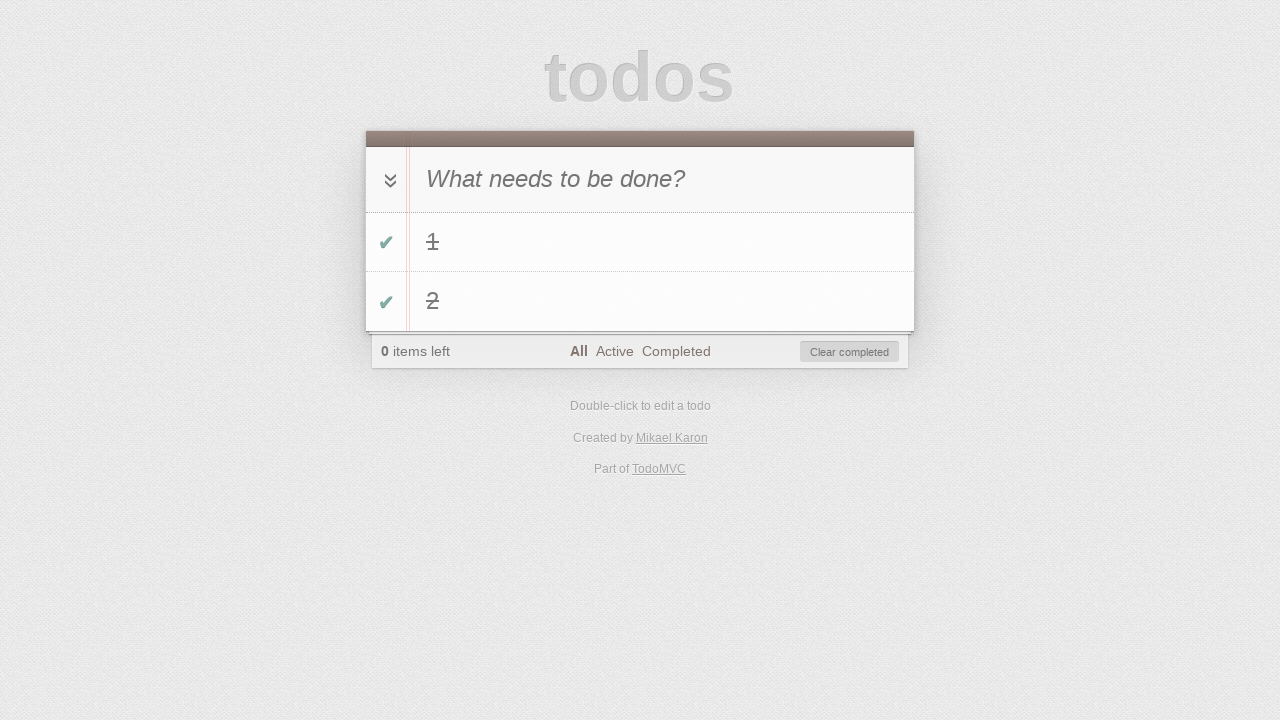

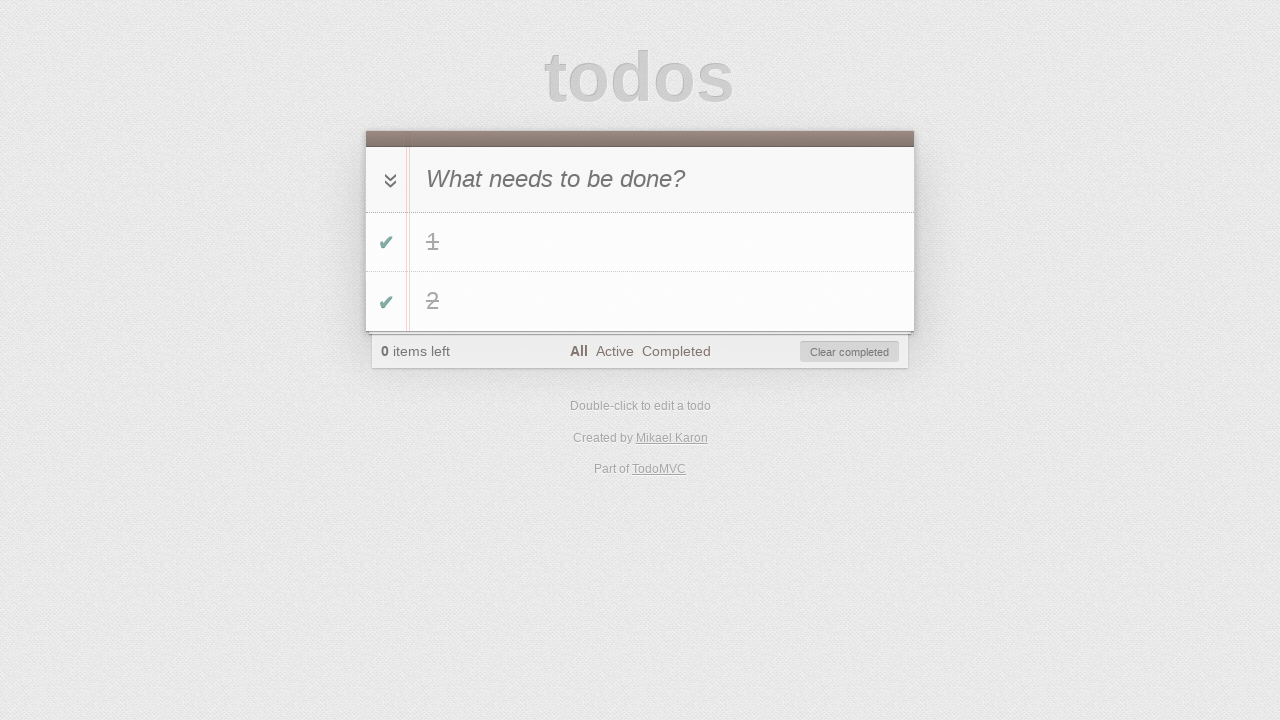